Tests clicking on the valid link which navigates to the demoqa homepage

Starting URL: https://demoqa.com/broken

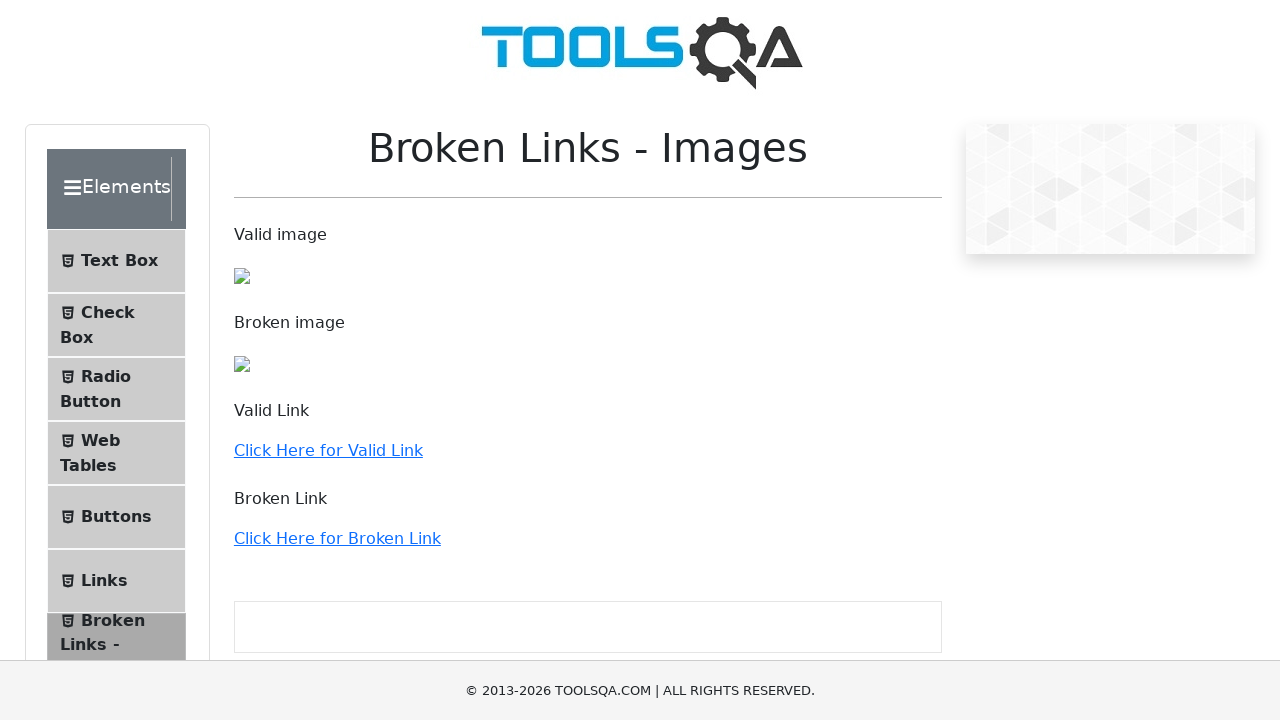

Clicked on the valid link to navigate to demoqa homepage at (328, 450) on a[href='http://demoqa.com']
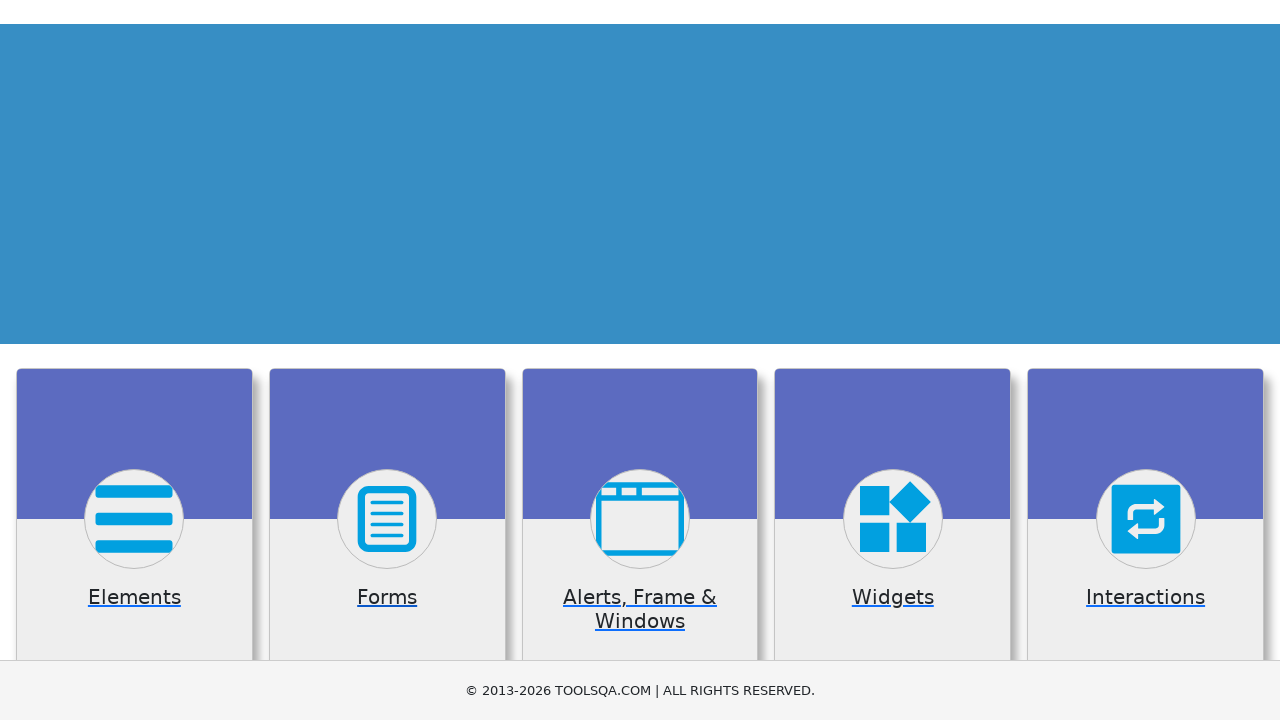

Navigation to demoqa homepage completed and DOM content loaded
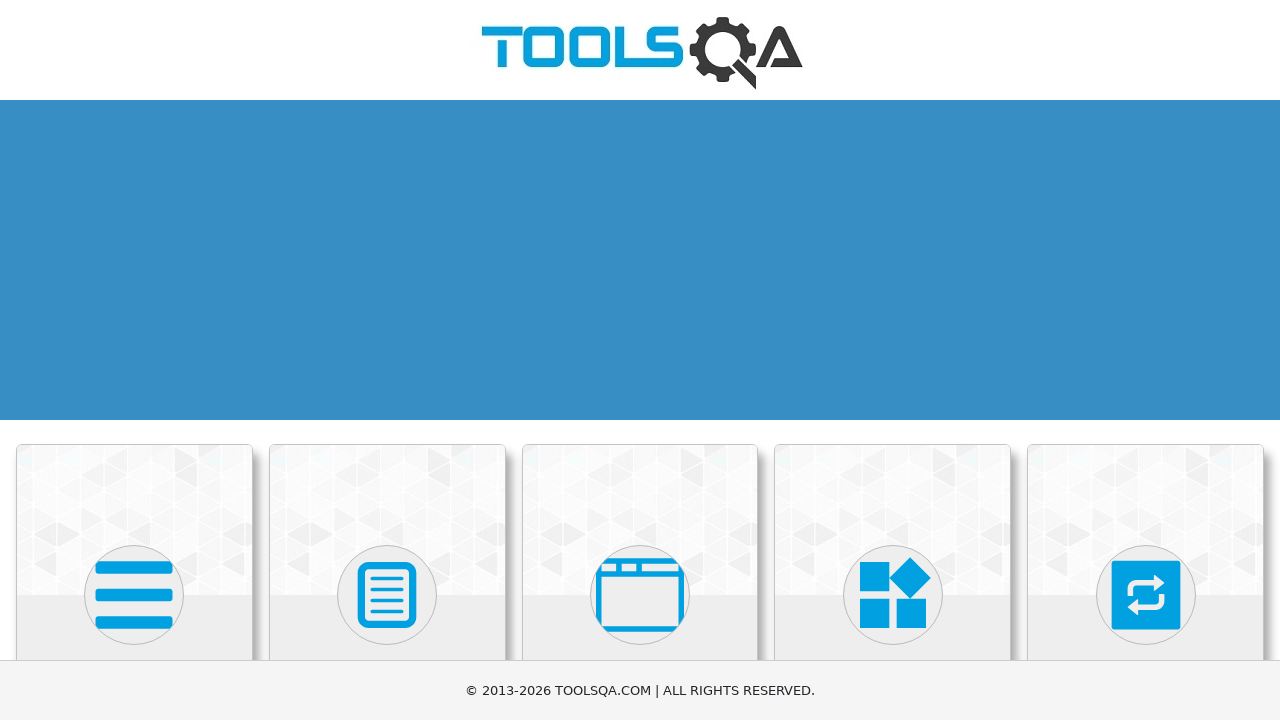

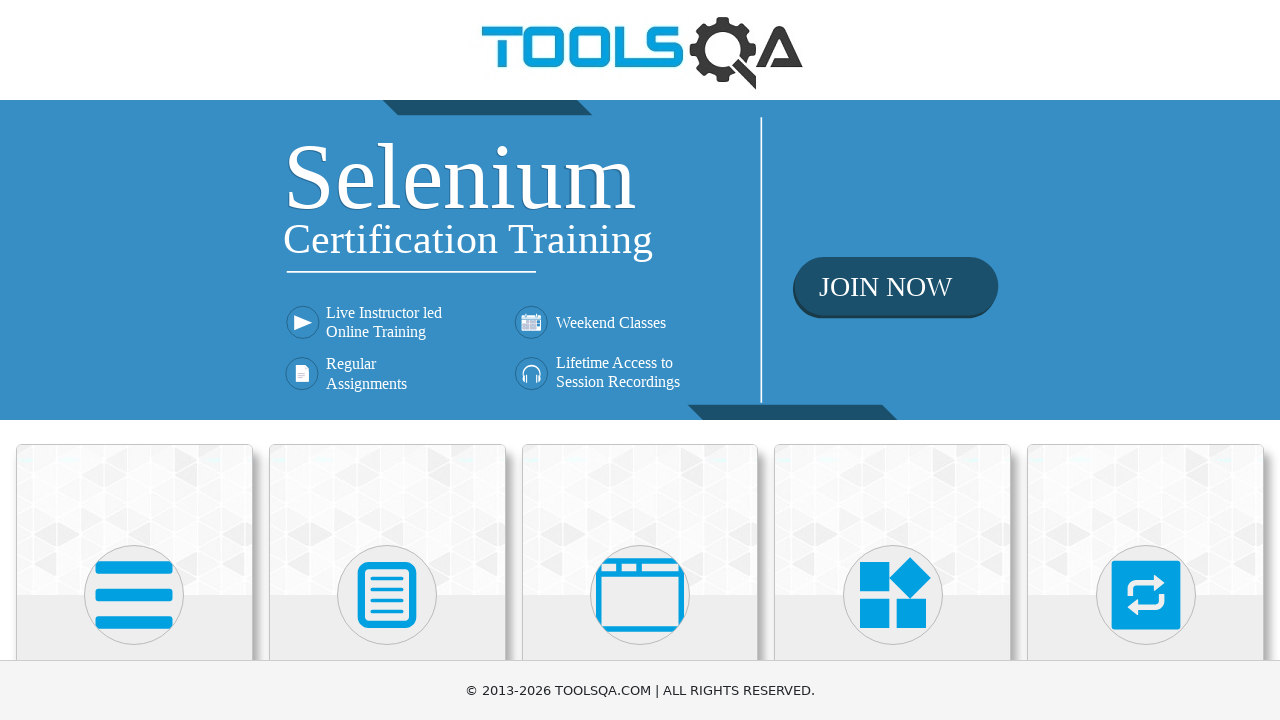